Tests checkbox functionality by navigating to the Checkboxes page and selecting the first checkbox if it's not already selected

Starting URL: https://the-internet.herokuapp.com/

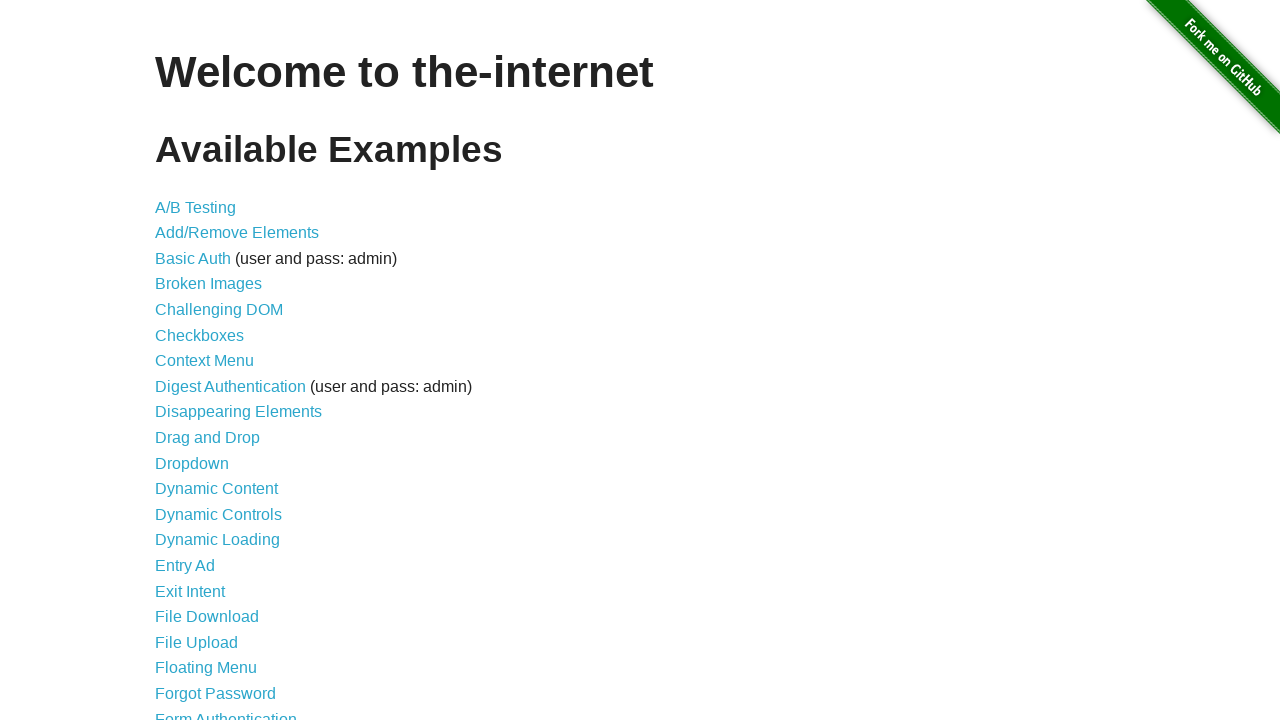

Navigated to the-internet.herokuapp.com homepage
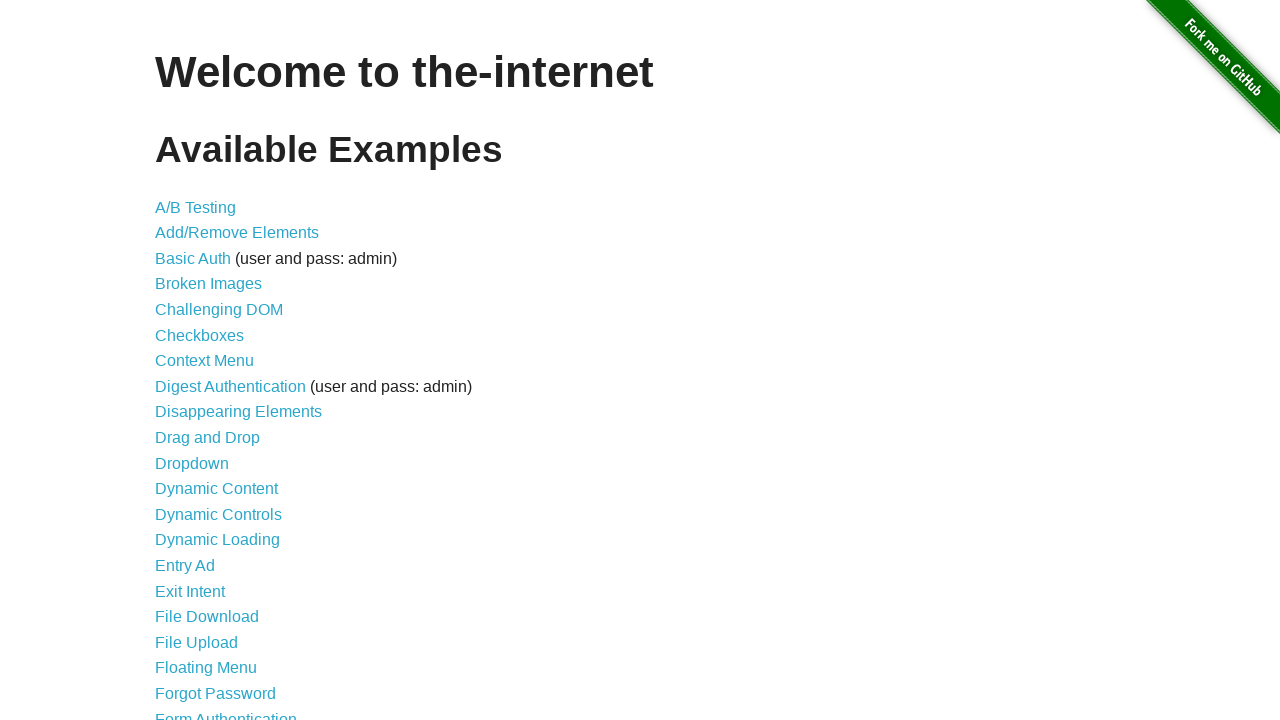

Clicked on the Checkboxes link at (200, 335) on text=Checkboxes
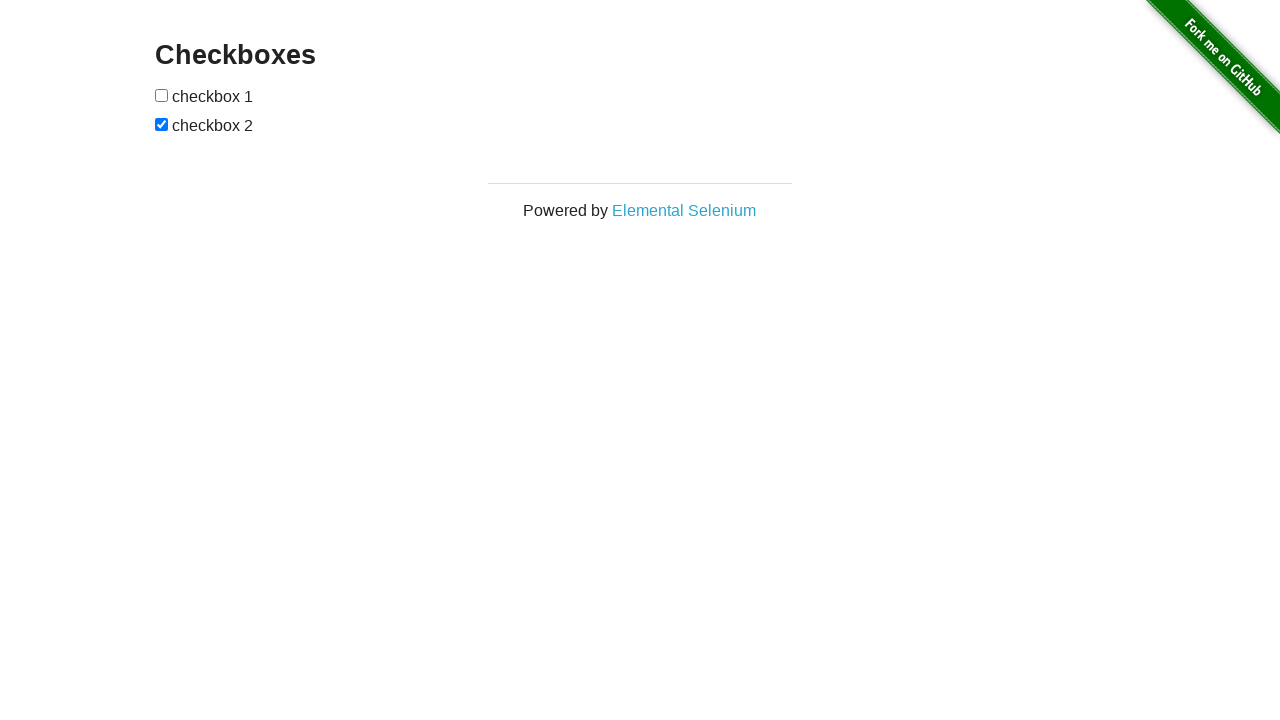

Located the first checkbox element
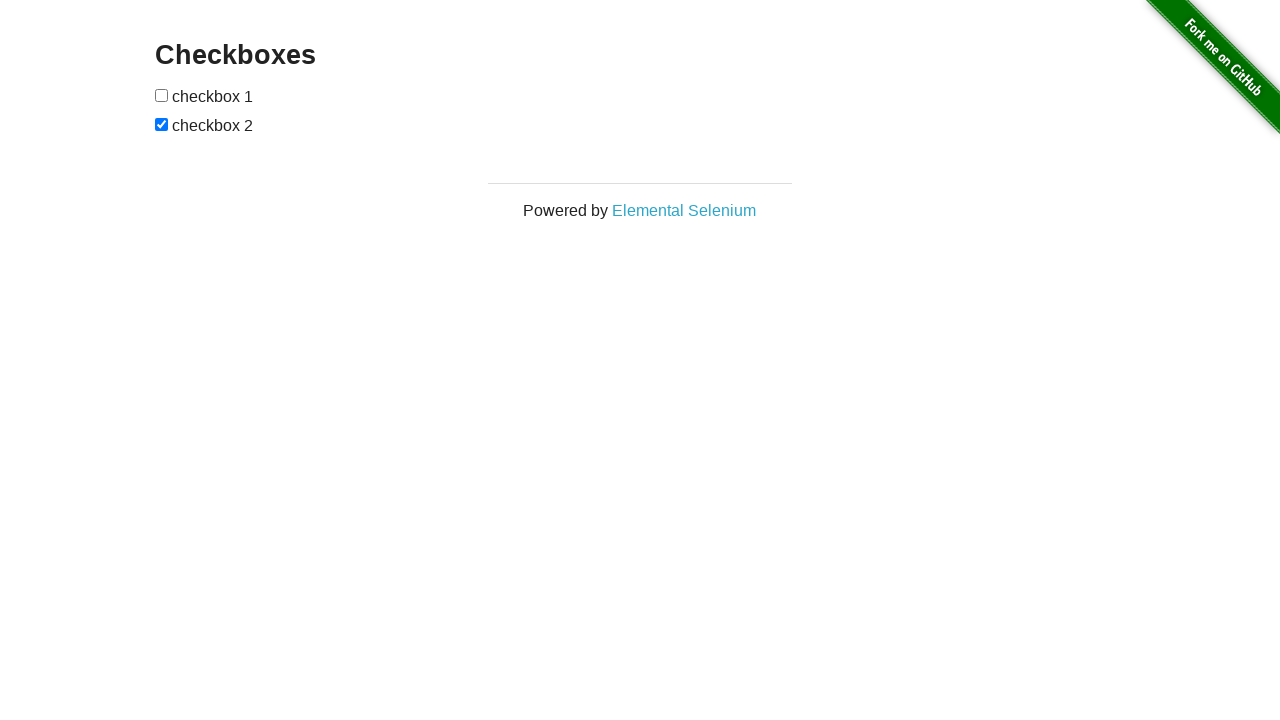

First checkbox was not selected, clicked to select it at (162, 95) on #checkboxes > input[type=checkbox]:nth-child(1)
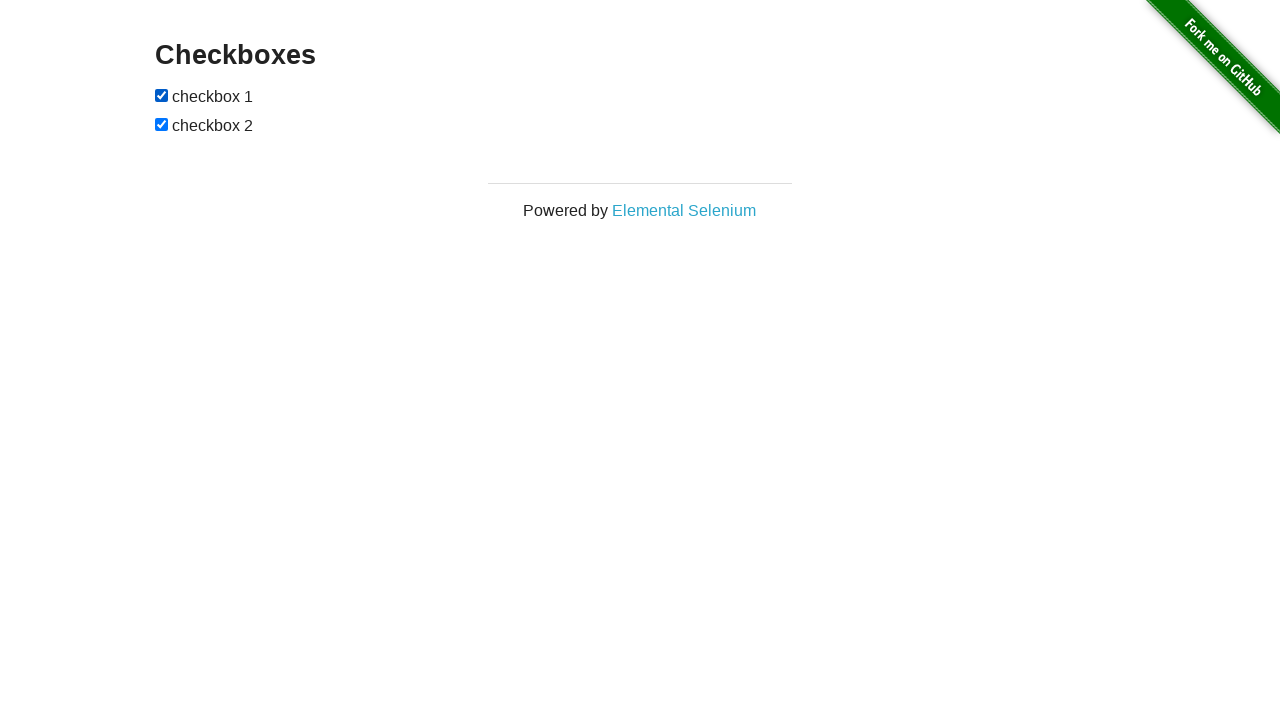

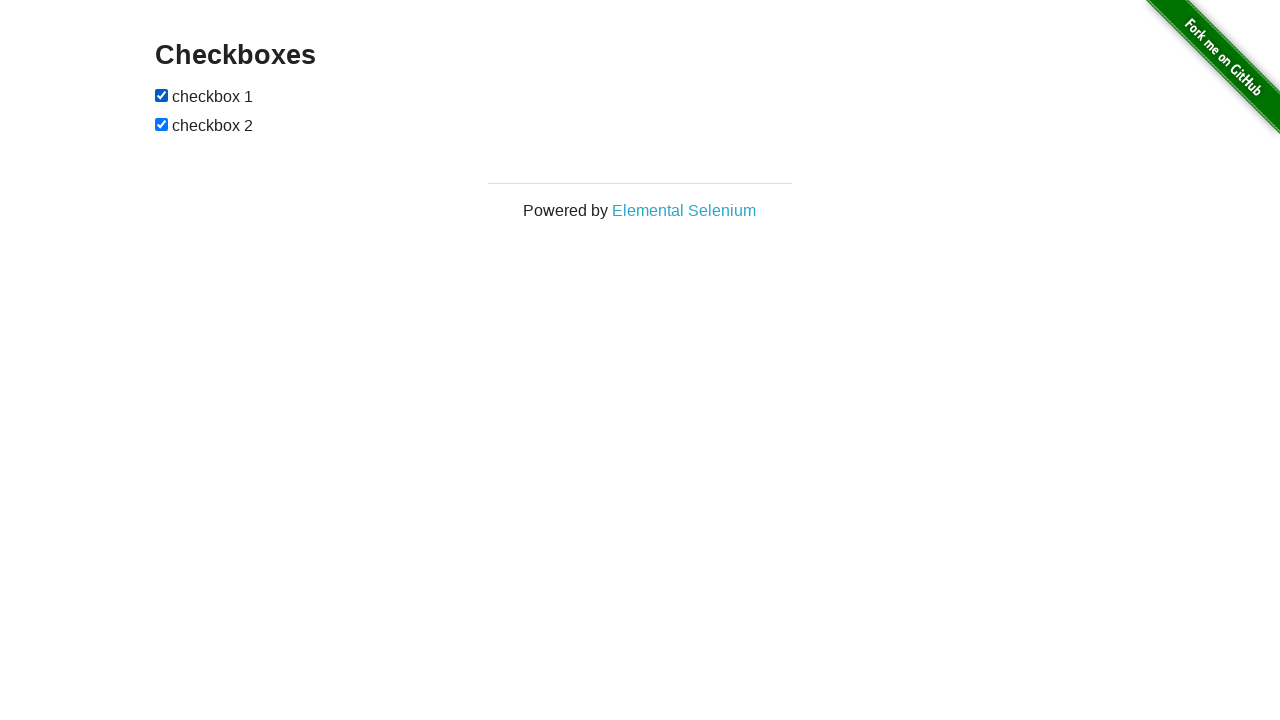